Tests dropdown selection functionality by selecting options using different methods - by index, value, and visible text

Starting URL: http://the-internet.herokuapp.com/dropdown

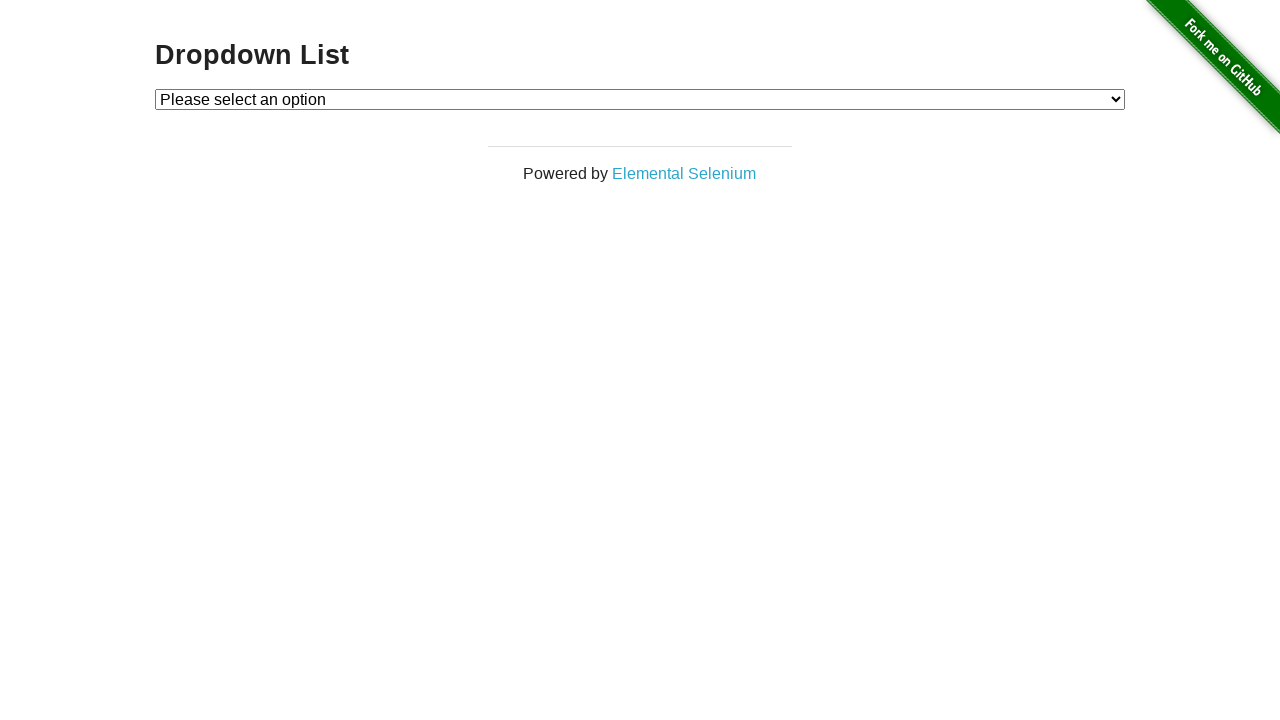

Located dropdown element with id 'dropdown'
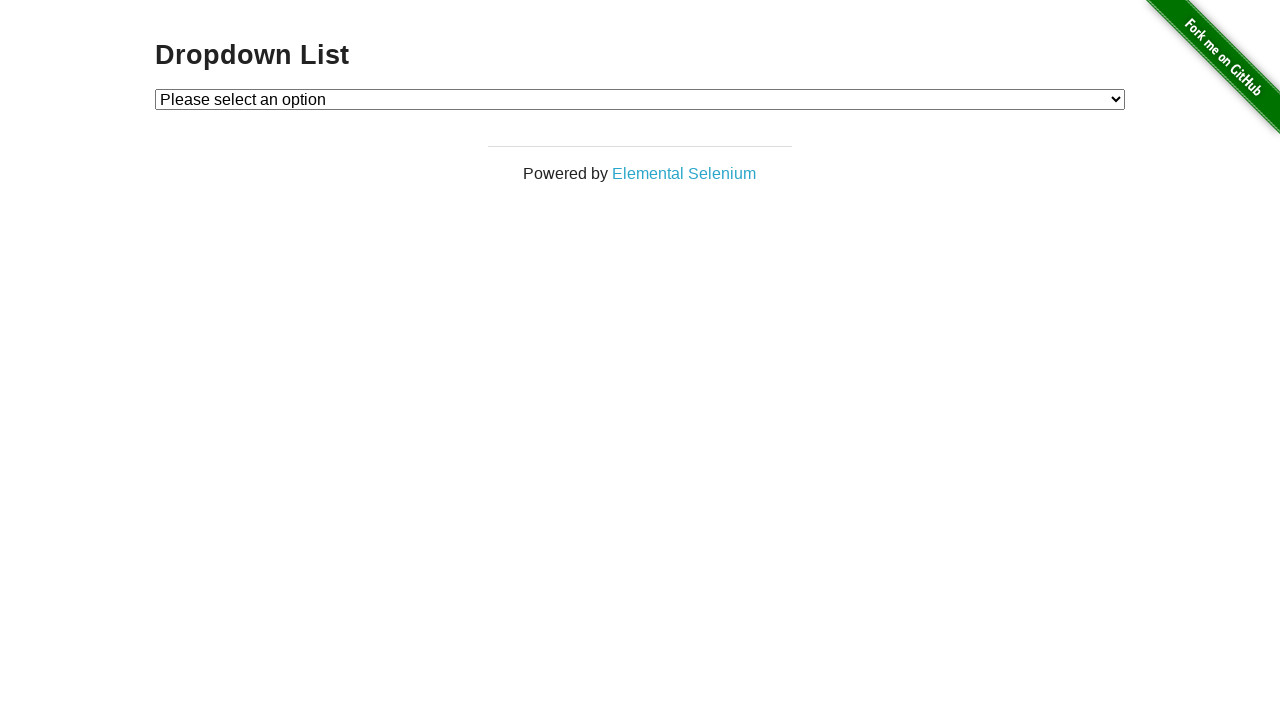

Selected dropdown option by index 1 on select#dropdown
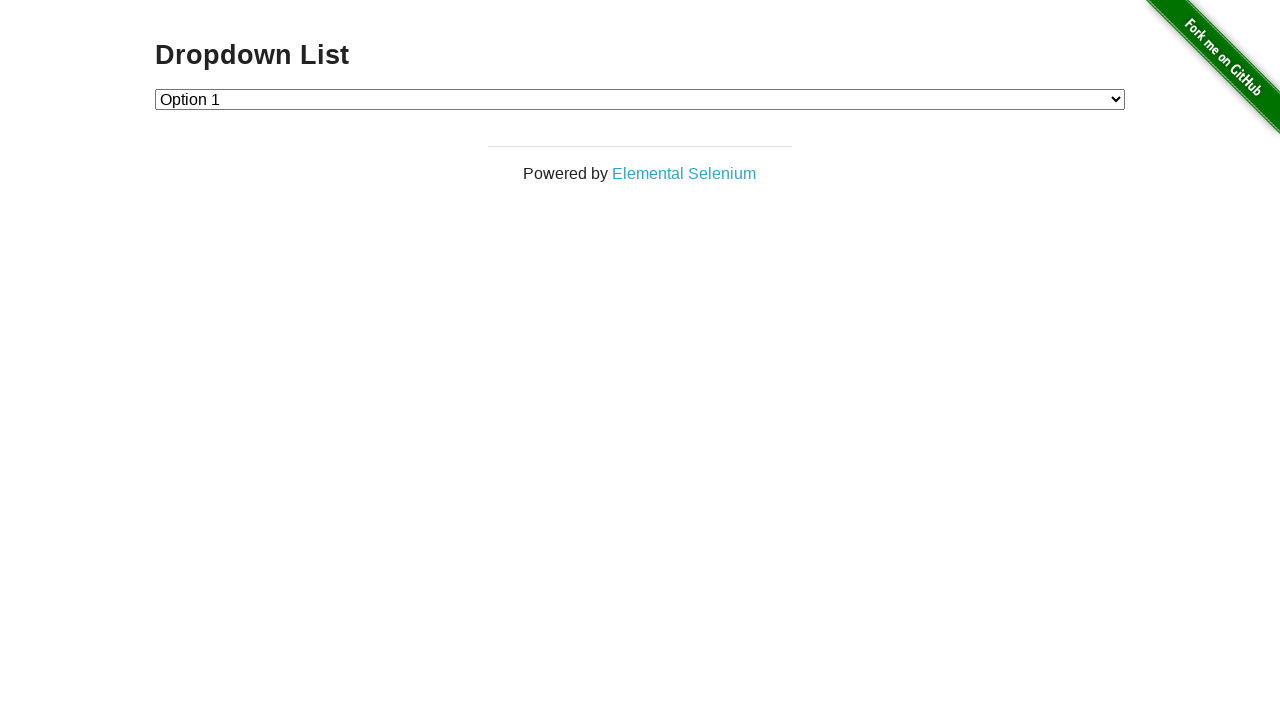

Waited 3 seconds for dropdown selection to take effect
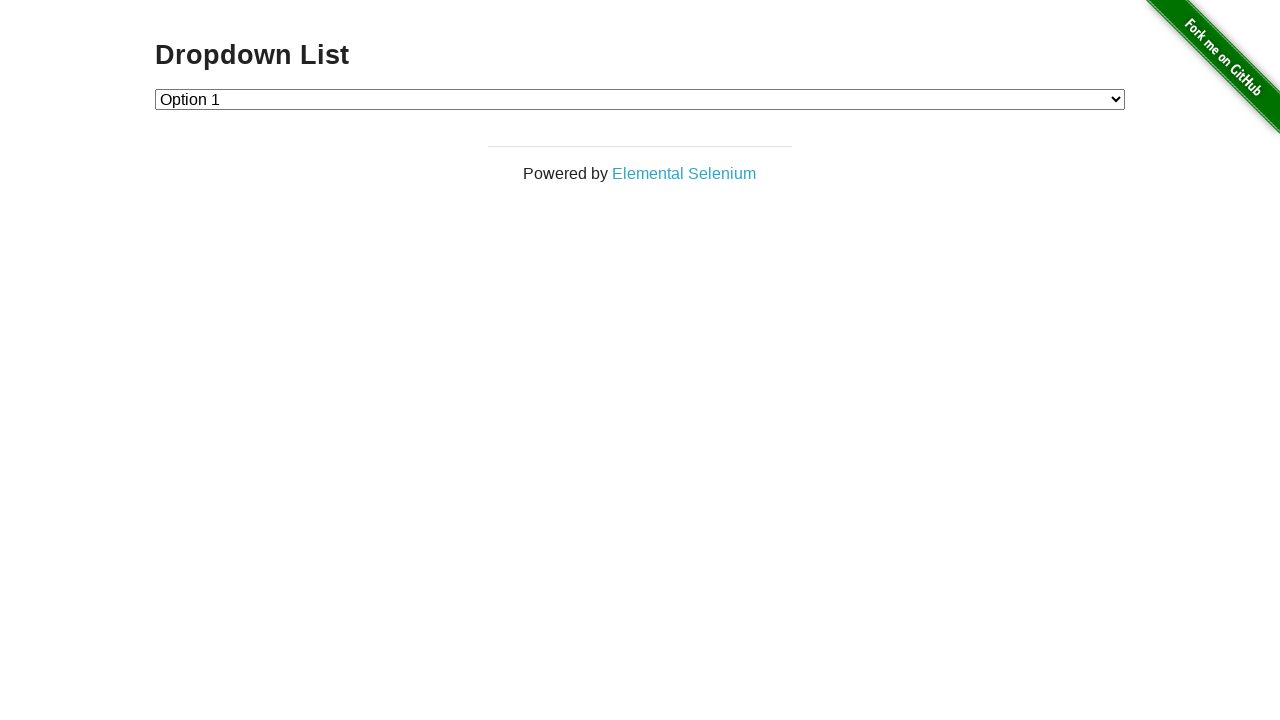

Selected dropdown option by value '2' on select#dropdown
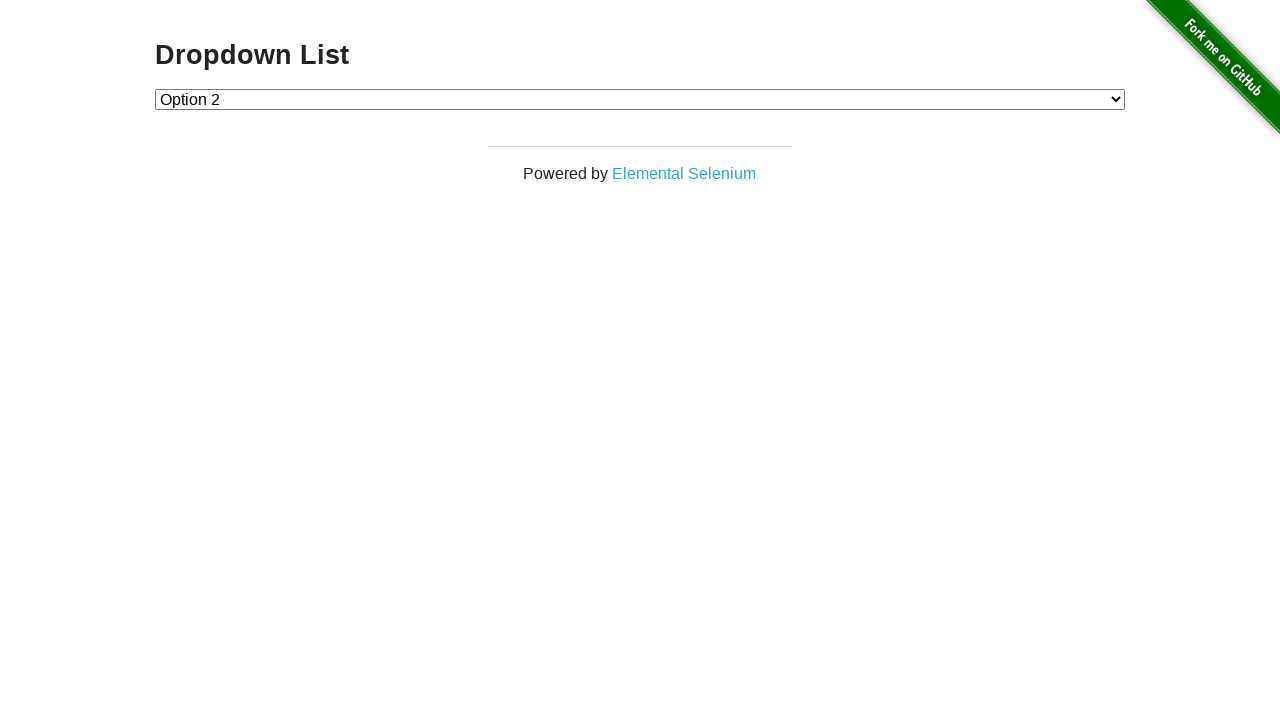

Waited 3 seconds for dropdown selection to take effect
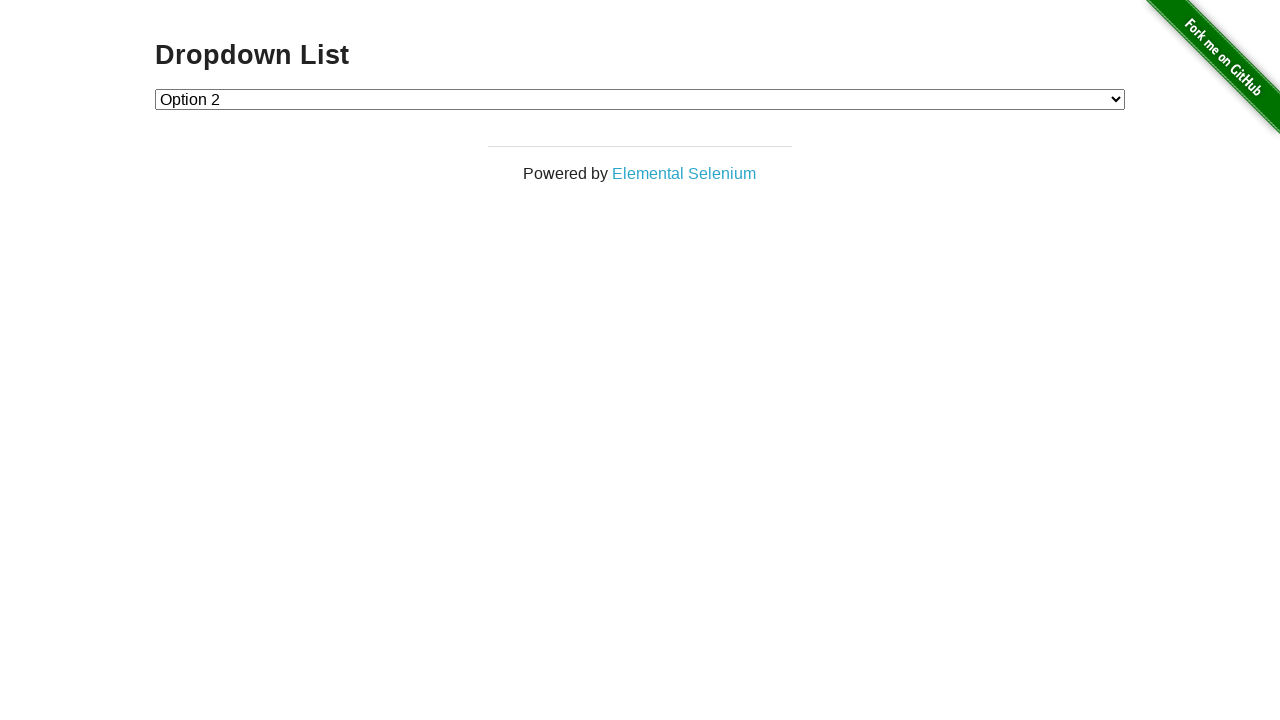

Selected dropdown option by visible text 'Option 1' on select#dropdown
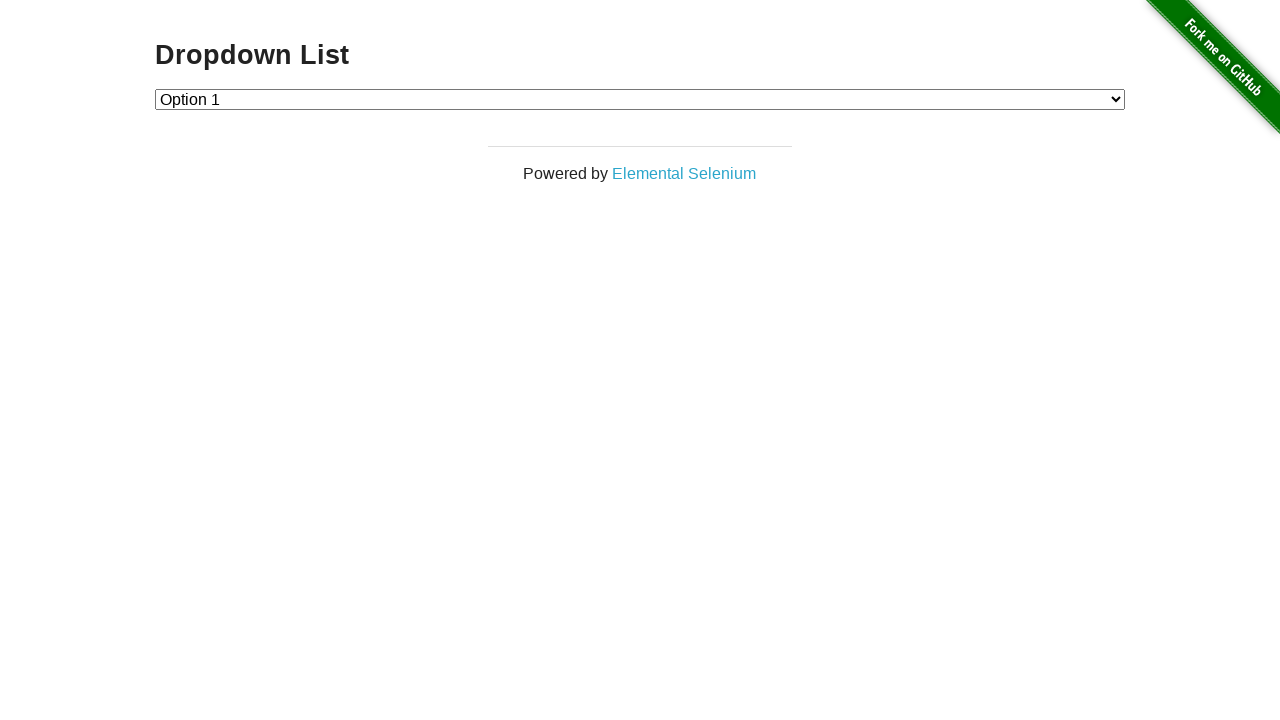

Waited 3 seconds for dropdown selection to take effect
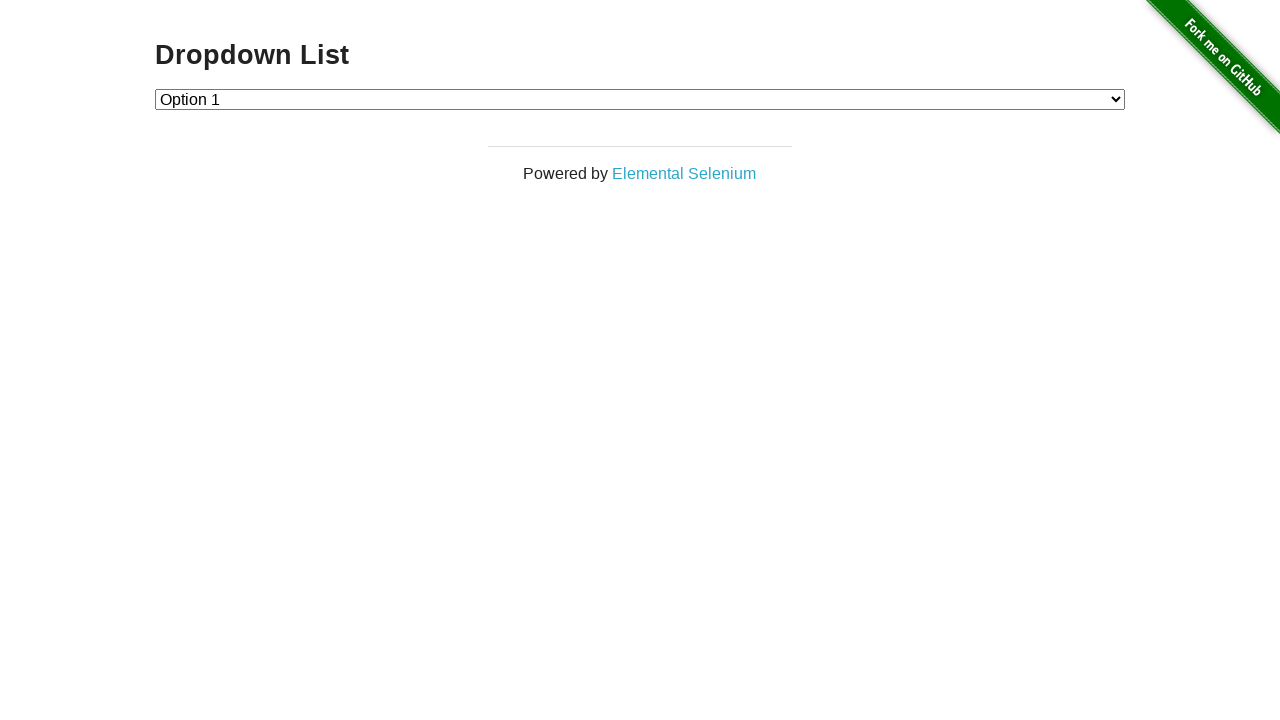

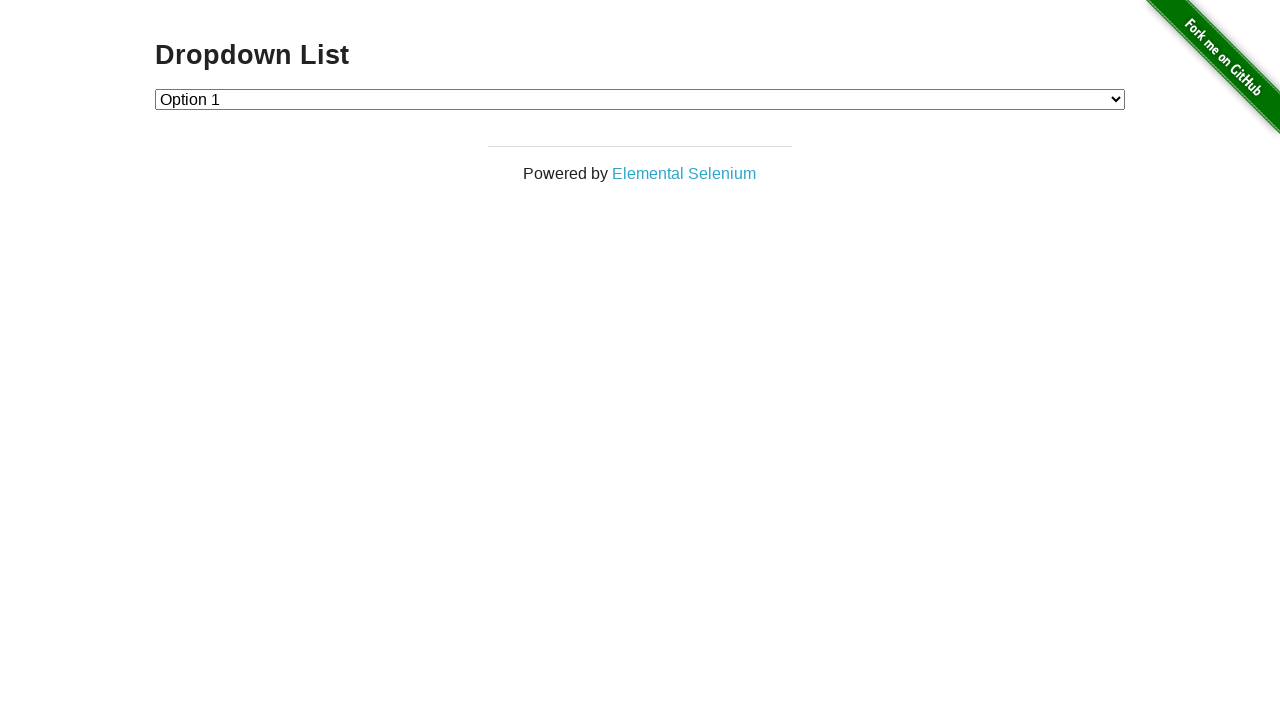